Tests that scrollIntoView is triggered correctly in DataTable when navigating with arrow keys.

Starting URL: https://next.fritz2.dev/headless-demo/#dataCollection

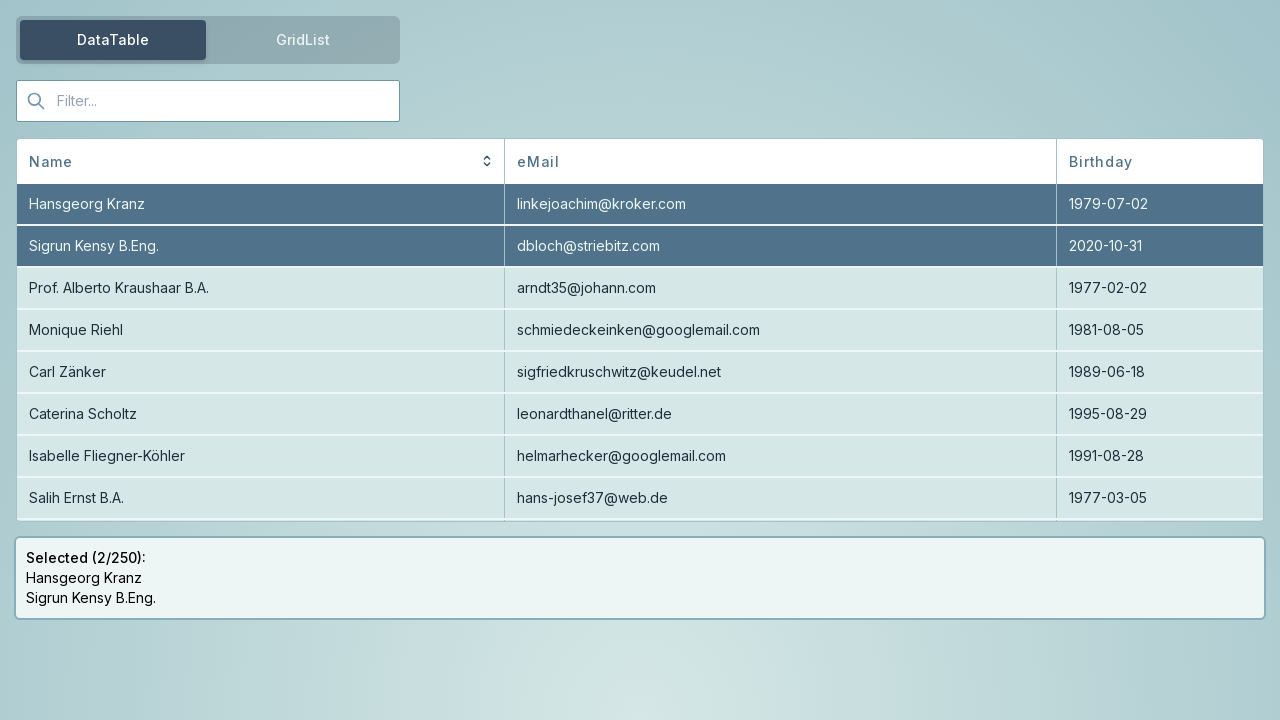

Located DataTable row 'Cathrin Schomber B.A.'
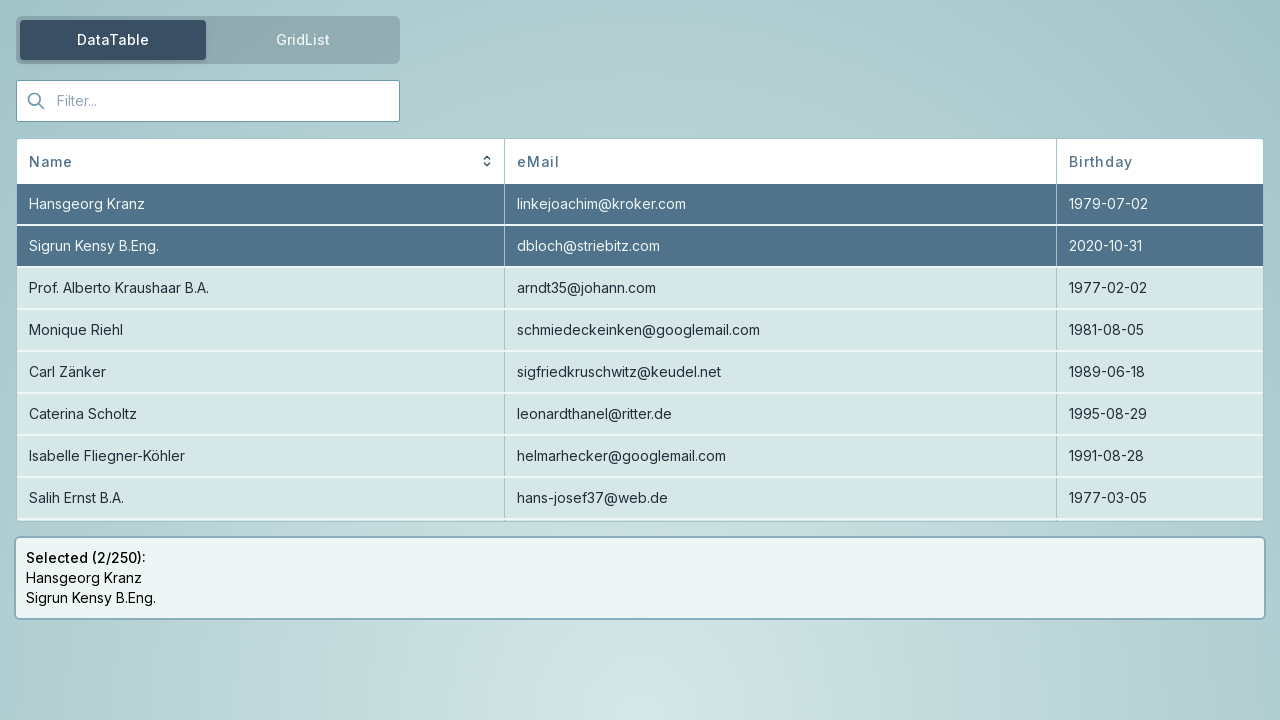

Moved mouse away from element at (0, 0)
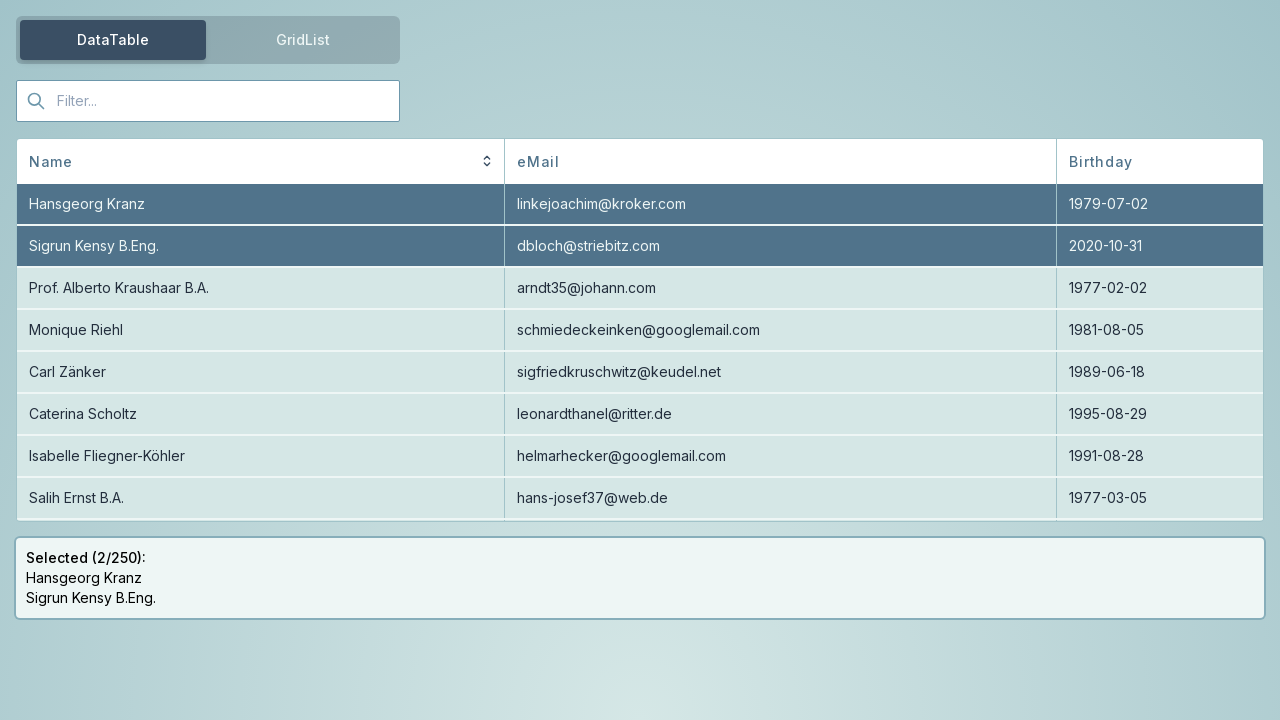

Clicked on 'Cathrin Schomber B.A.' DataTable row at (640, 330) on id=Cathrin Schomber B.A.
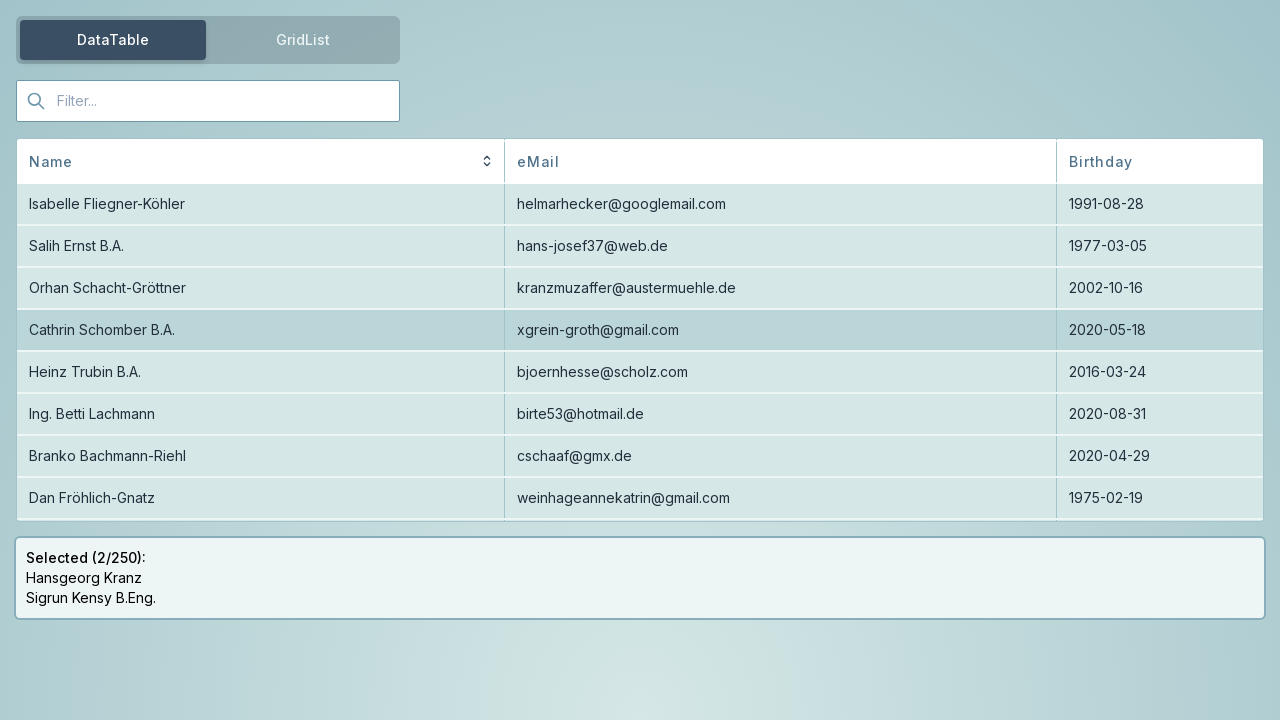

Pressed ArrowDown to navigate to next row and trigger scrollIntoView() on id=Cathrin Schomber B.A.
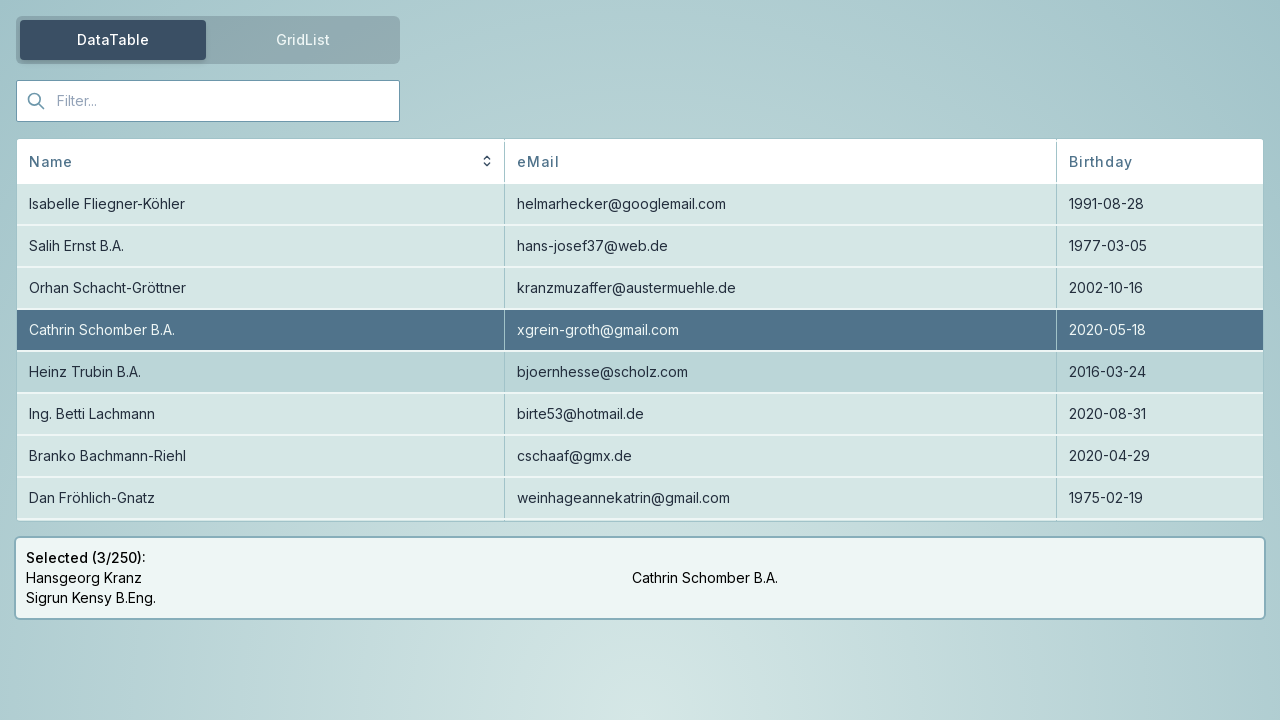

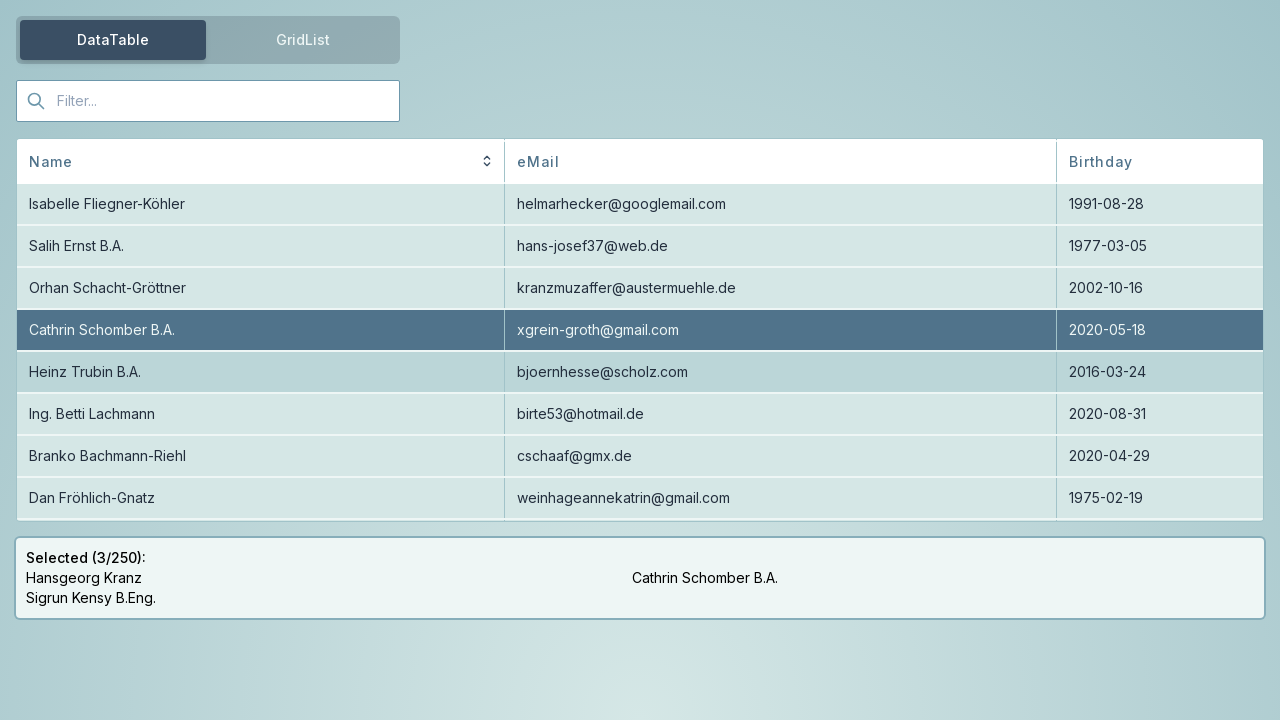